Tests clearing the complete state of all items by checking and then unchecking toggle-all

Starting URL: https://demo.playwright.dev/todomvc

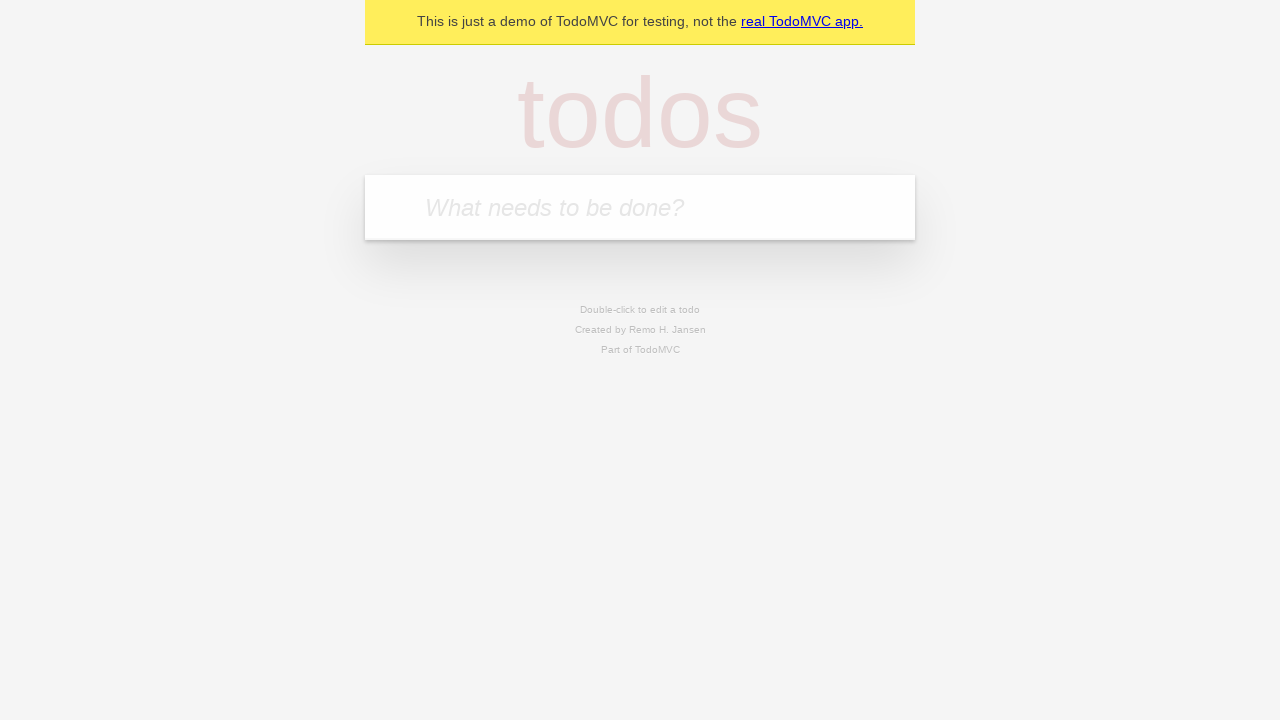

Filled new-todo input with 'buy some cheese' on .new-todo
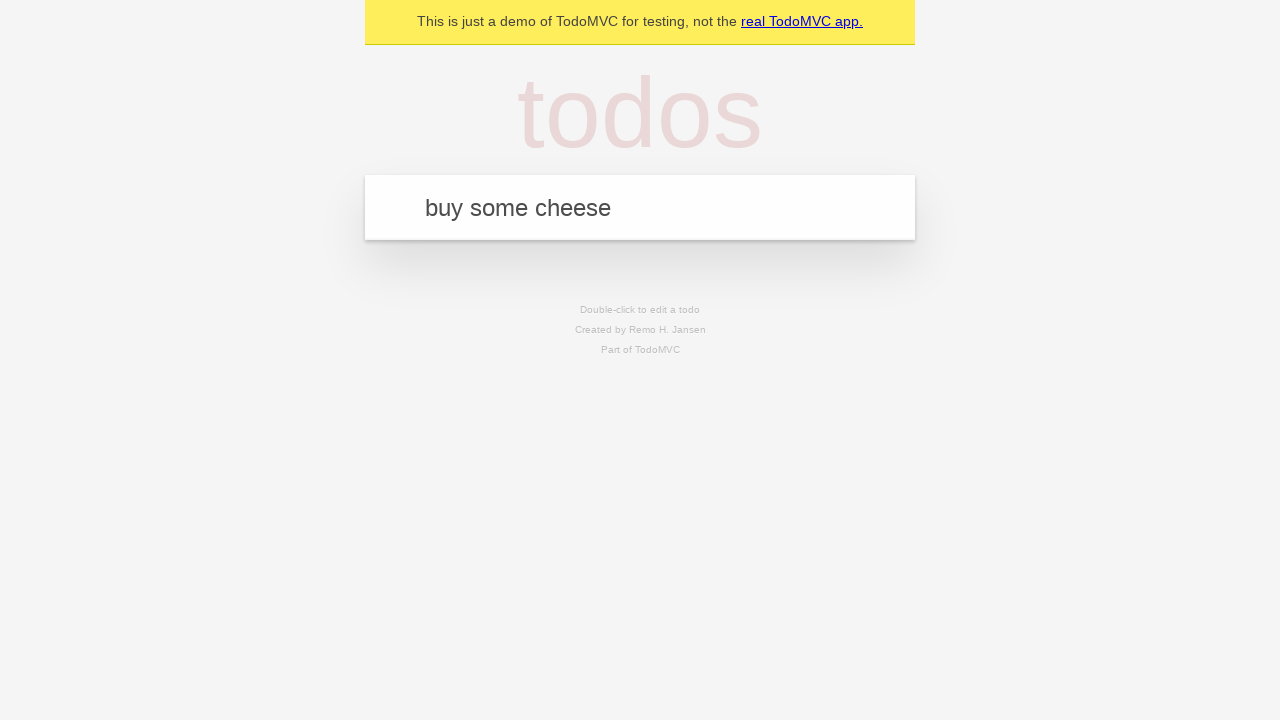

Pressed Enter to add first todo item on .new-todo
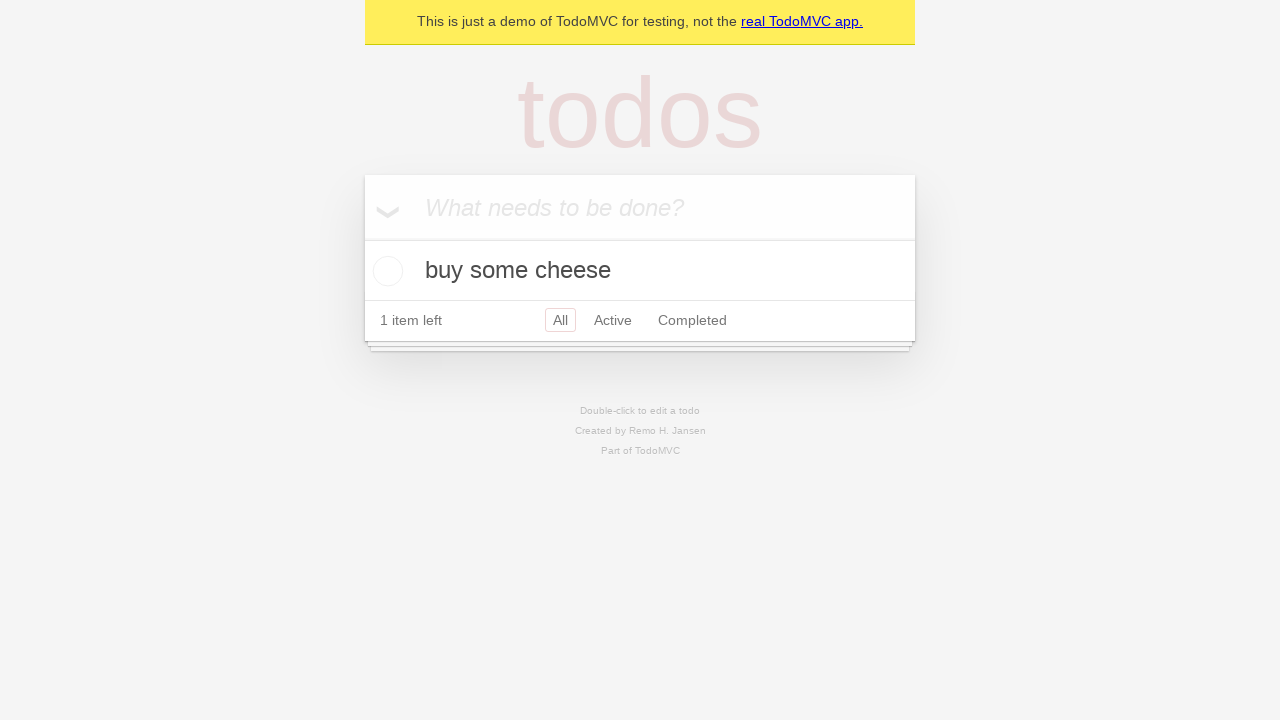

Filled new-todo input with 'feed the cat' on .new-todo
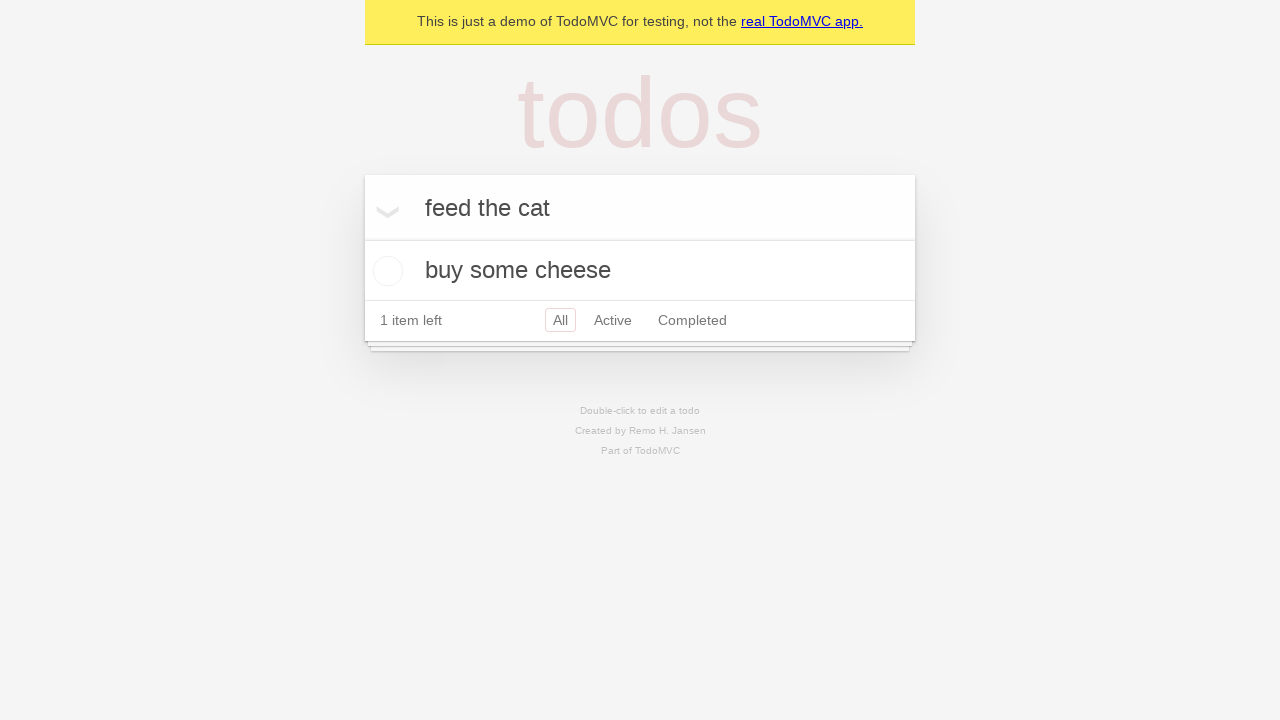

Pressed Enter to add second todo item on .new-todo
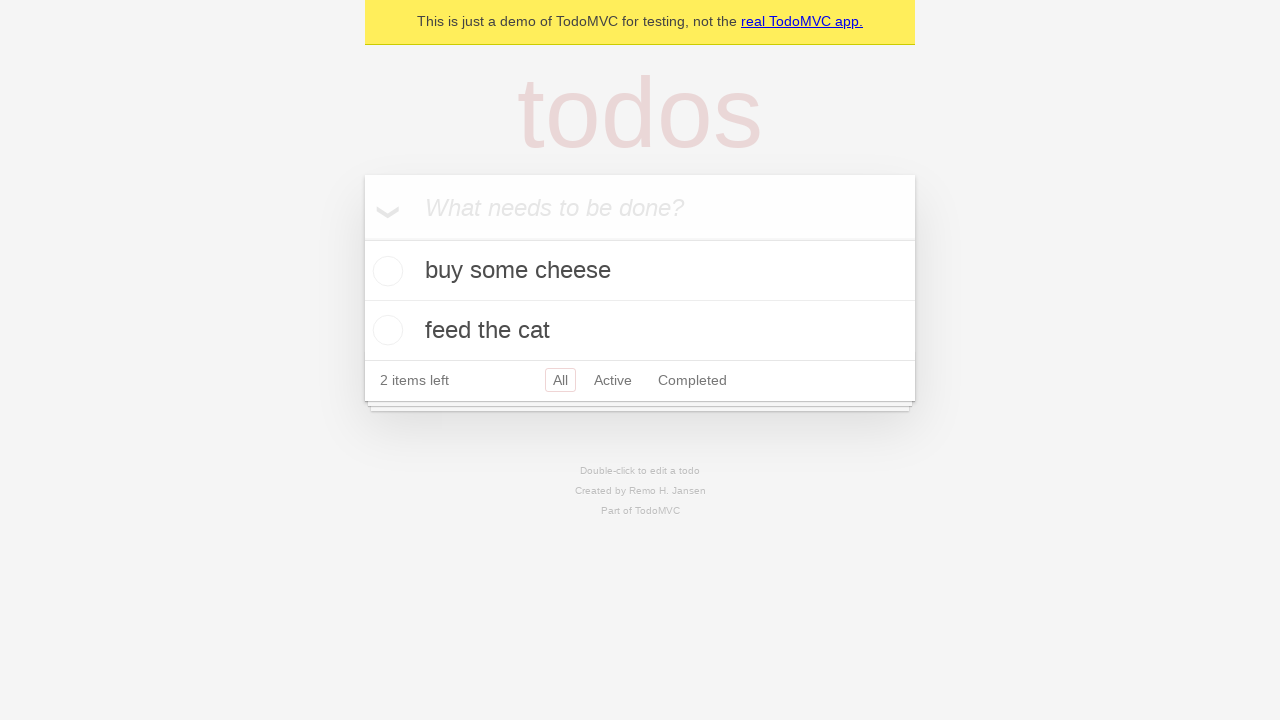

Filled new-todo input with 'book a doctors appointment' on .new-todo
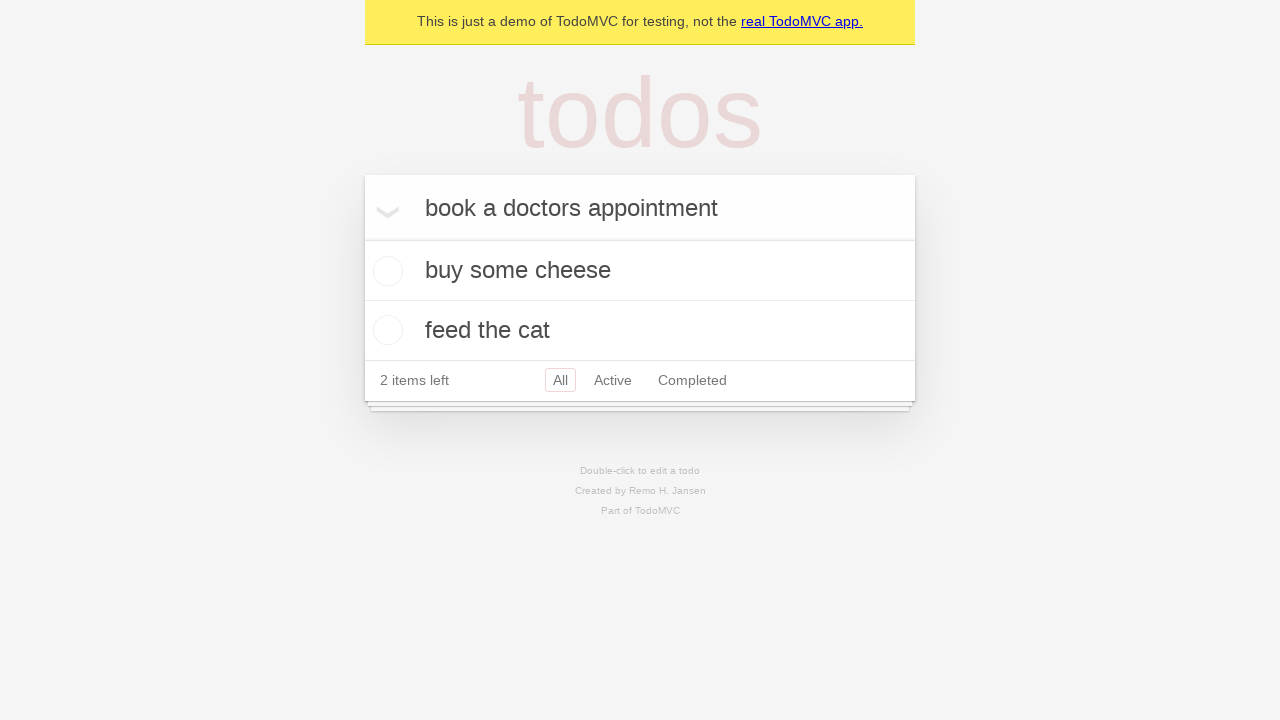

Pressed Enter to add third todo item on .new-todo
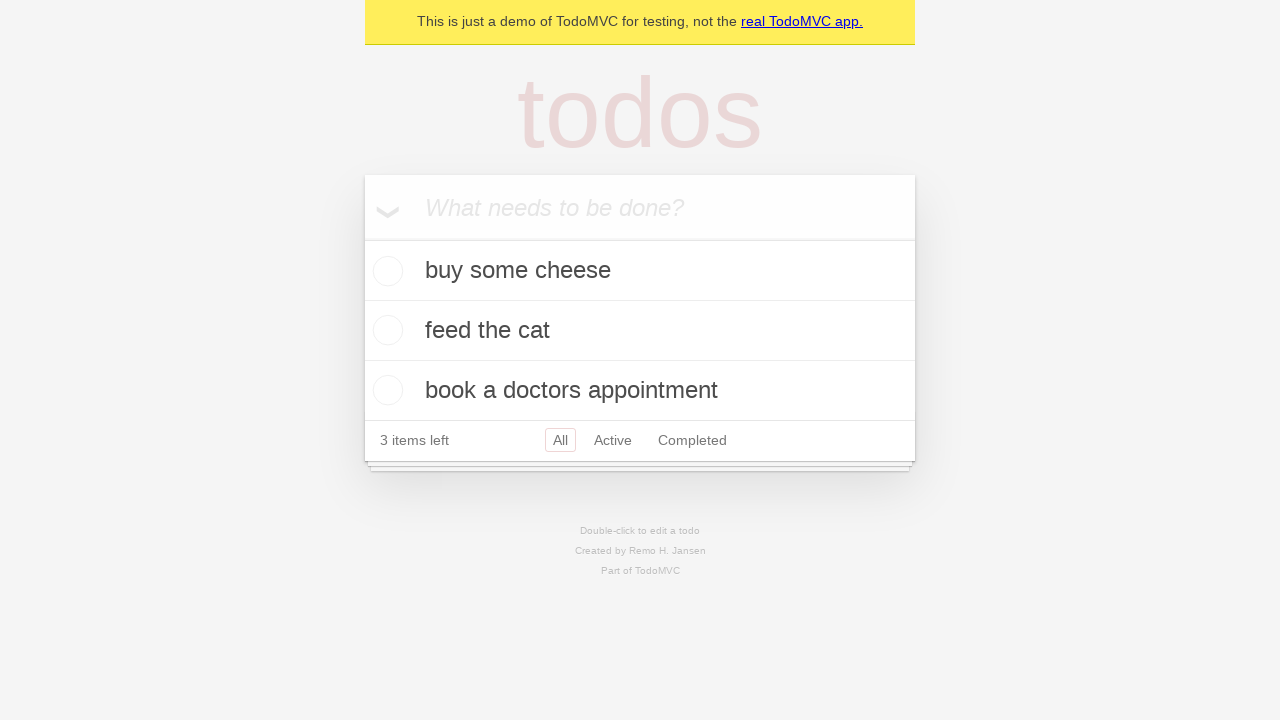

Waited for all 3 todo items to appear in the list
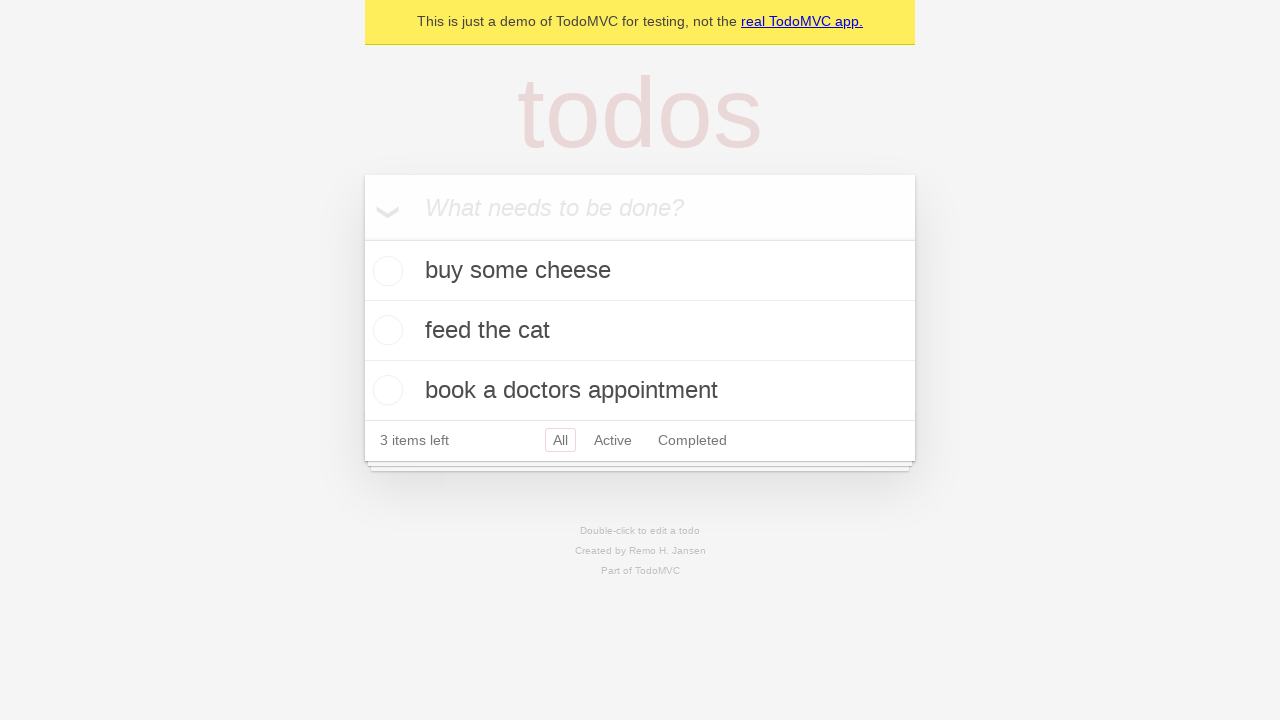

Clicked toggle-all checkbox to mark all items as complete at (362, 238) on .toggle-all
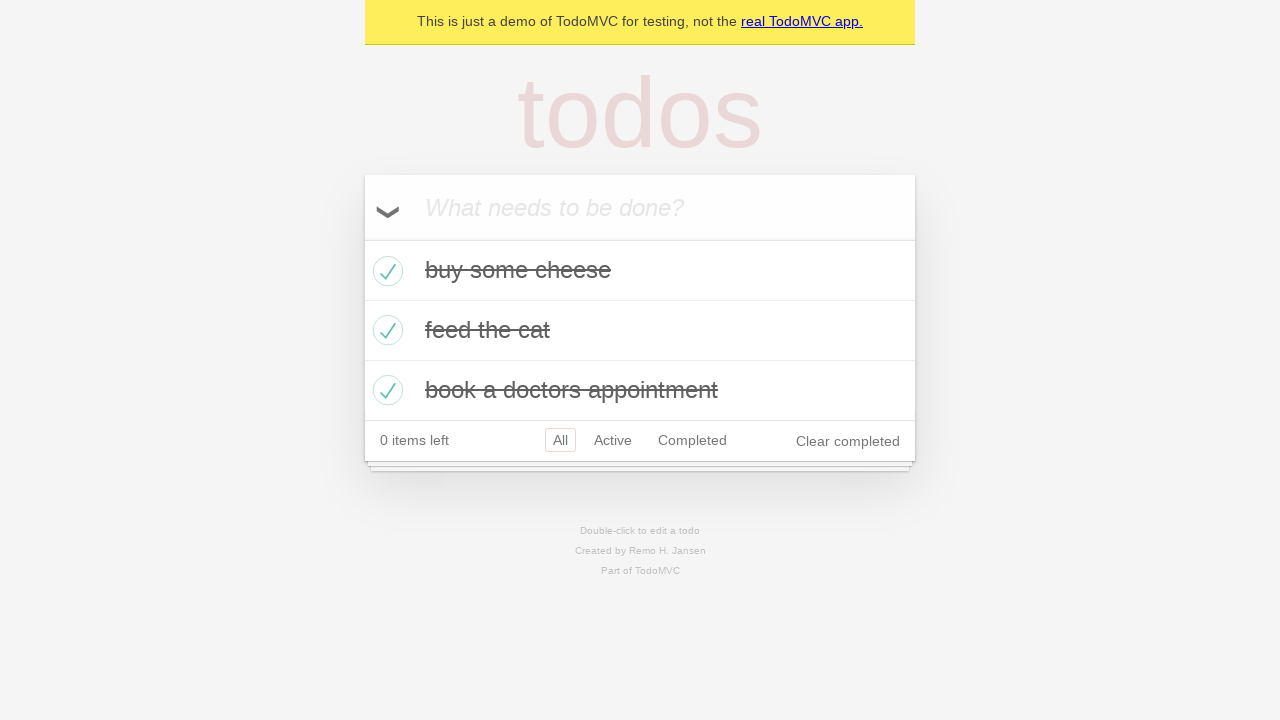

Clicked toggle-all checkbox to clear complete state of all items at (362, 238) on .toggle-all
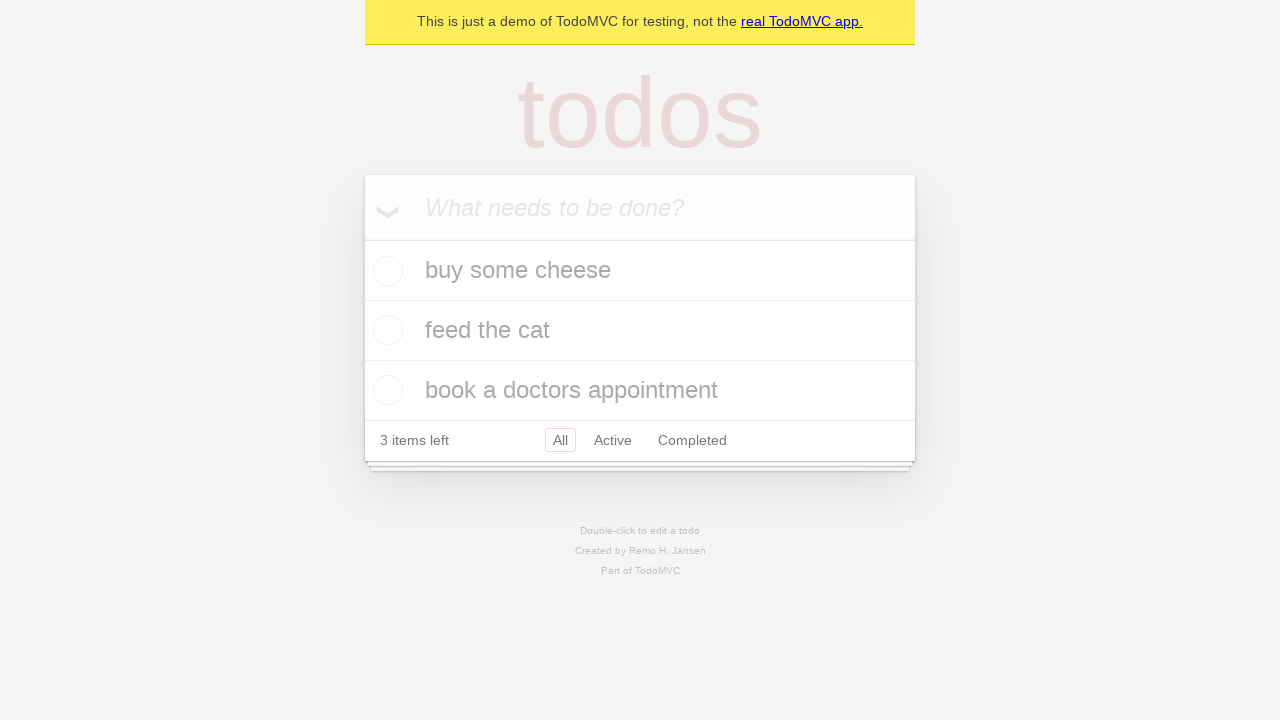

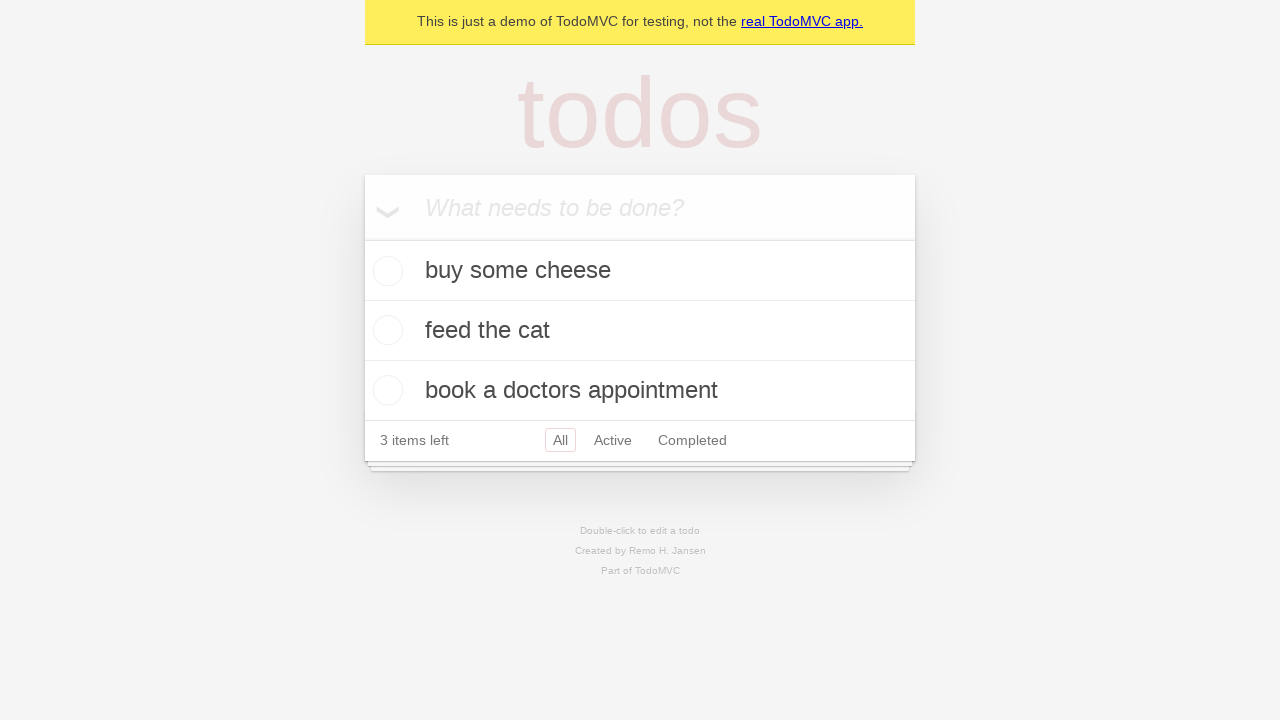